Selects a date by clearing and entering a new date value in the date picker input field

Starting URL: https://demoqa.com/date-picker

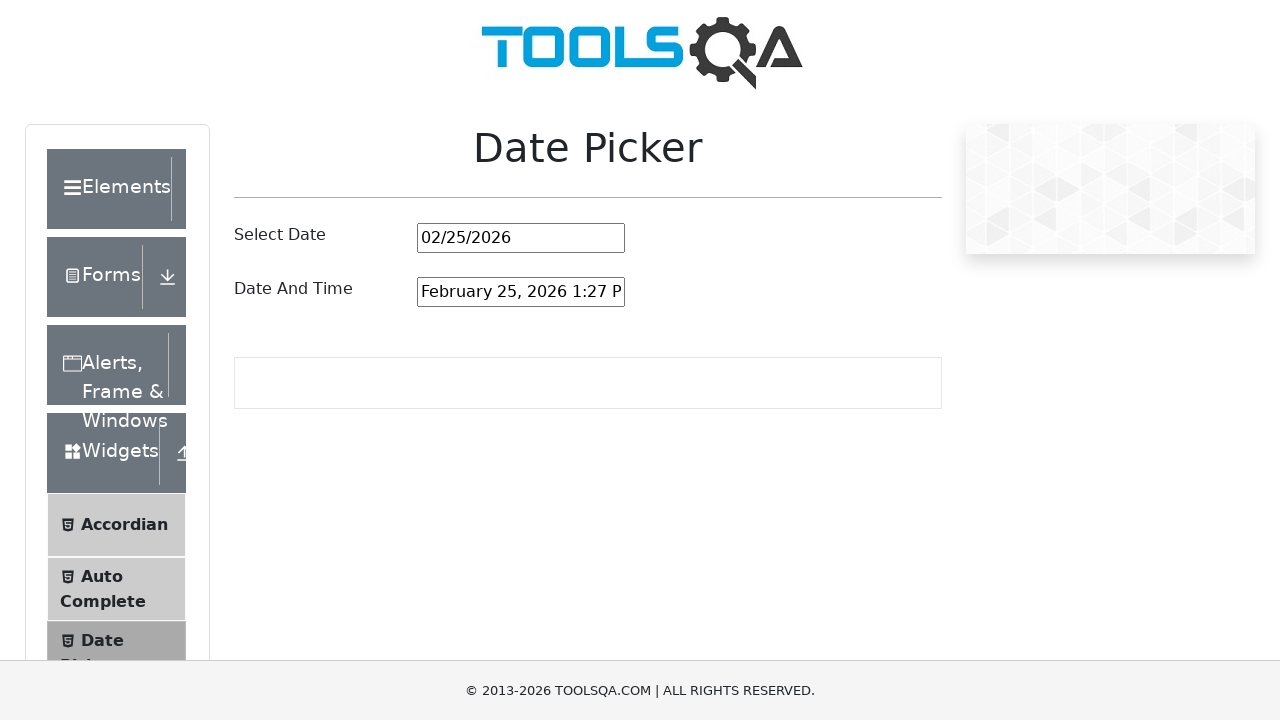

Cleared existing date from date picker input field on #datePickerMonthYearInput
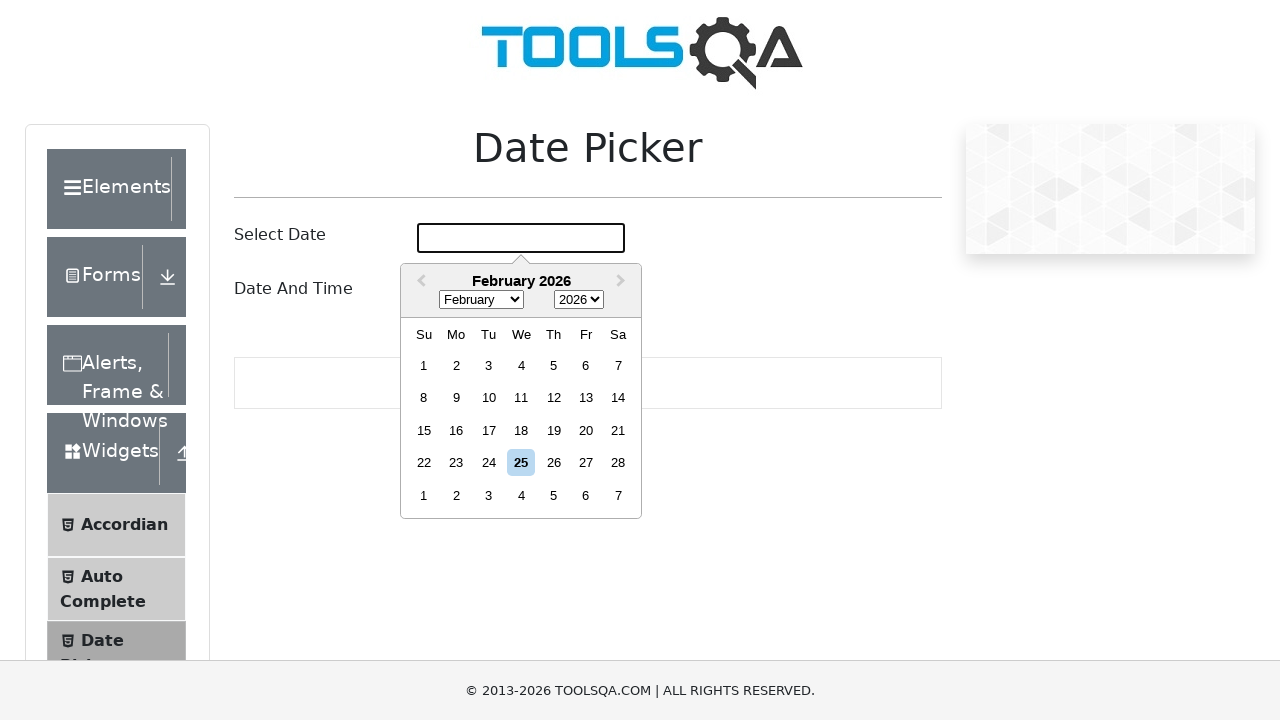

Entered new date value '05/08/1993' into date picker input field on #datePickerMonthYearInput
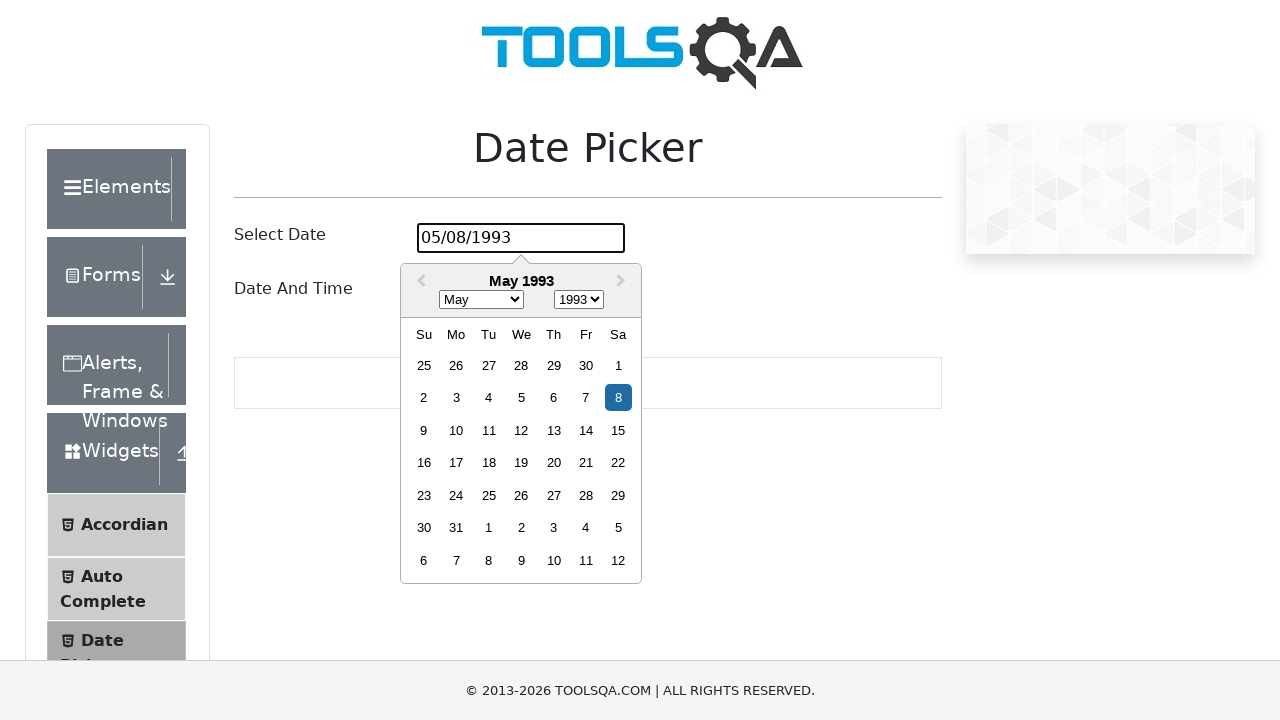

Pressed Enter to confirm date selection
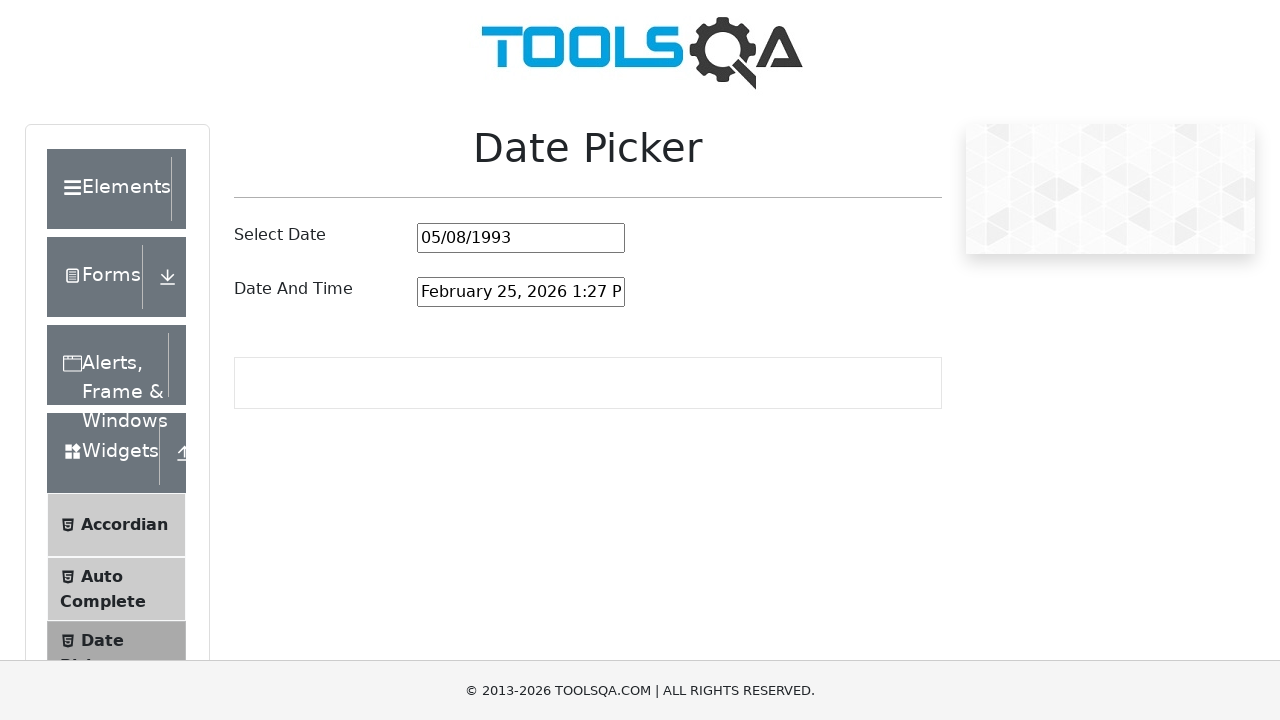

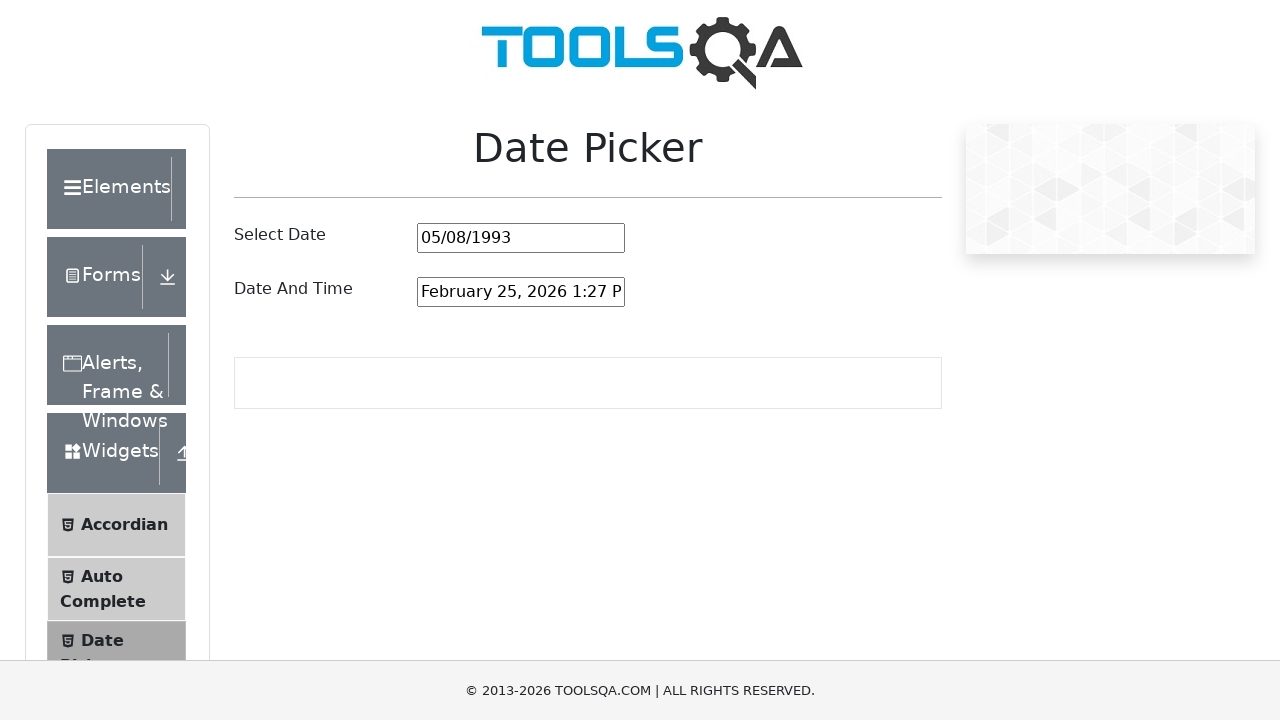